Tests child window/new tab handling by clicking a button that opens a new tab, then verifying the title text on the newly opened page.

Starting URL: https://www.hyrtutorials.com/p/window-handles-practice.html

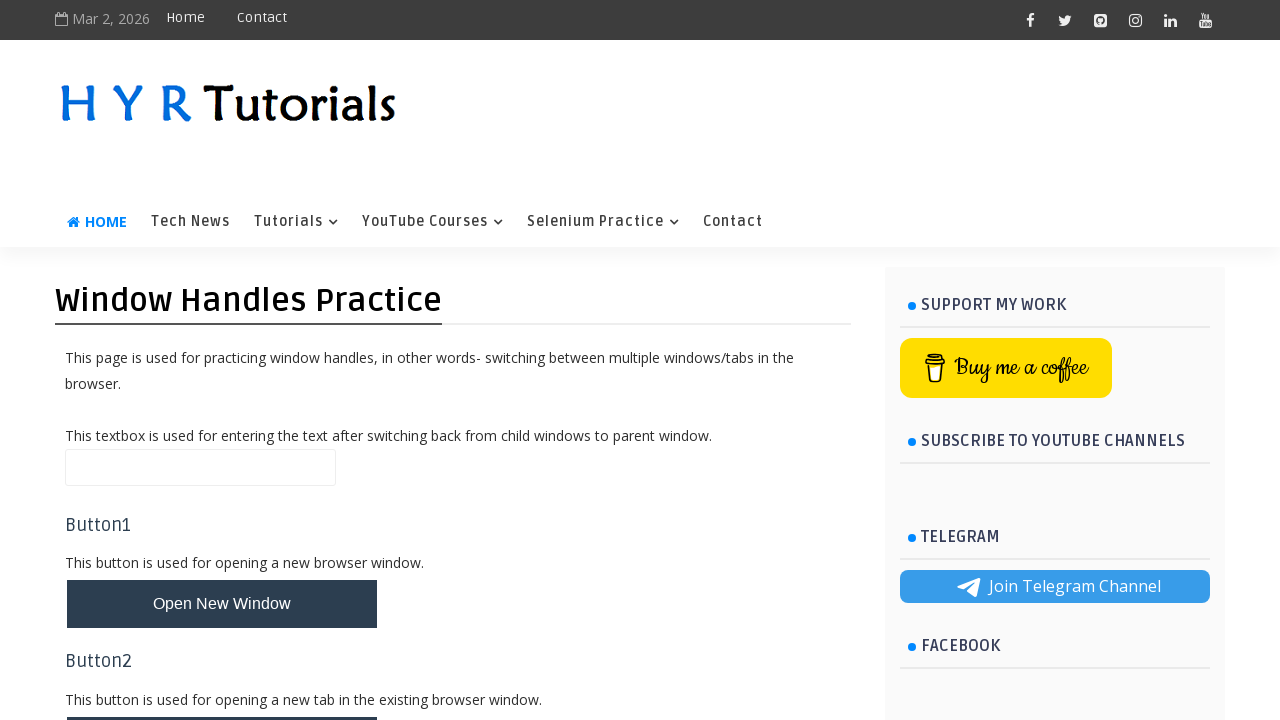

Clicked button to open new tab at (222, 696) on #newTabBtn
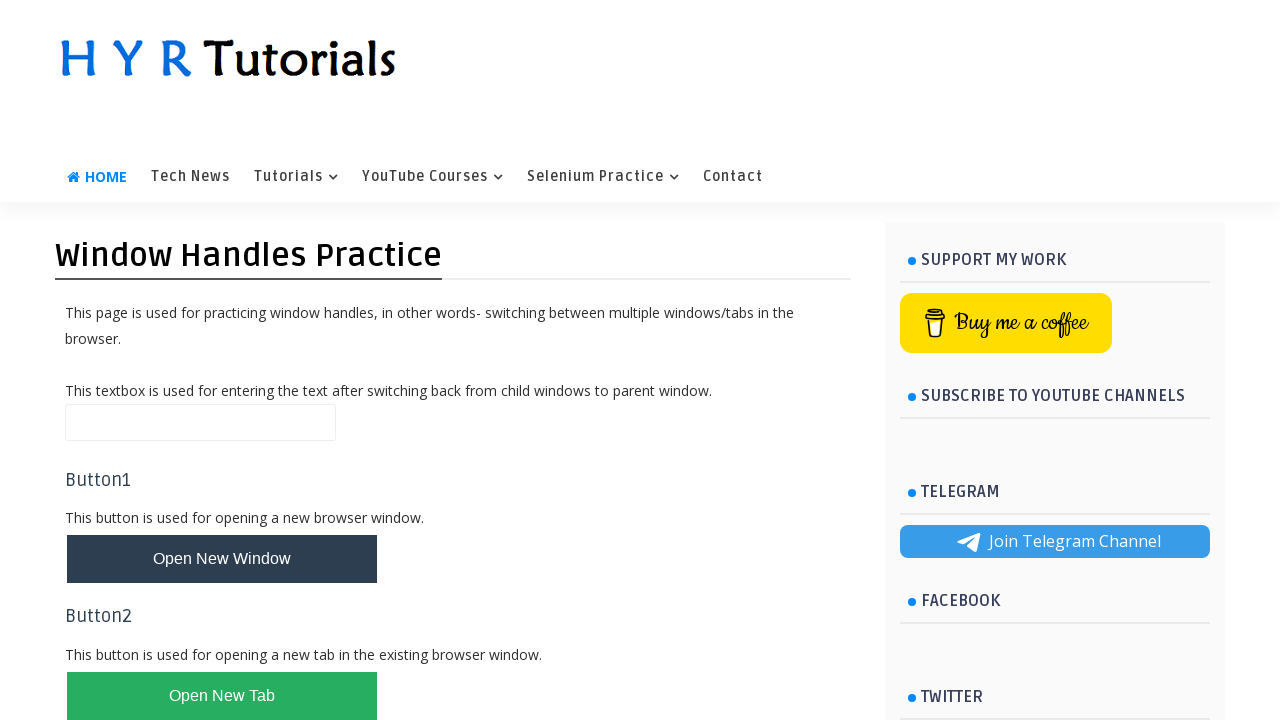

Captured new page/tab that was opened
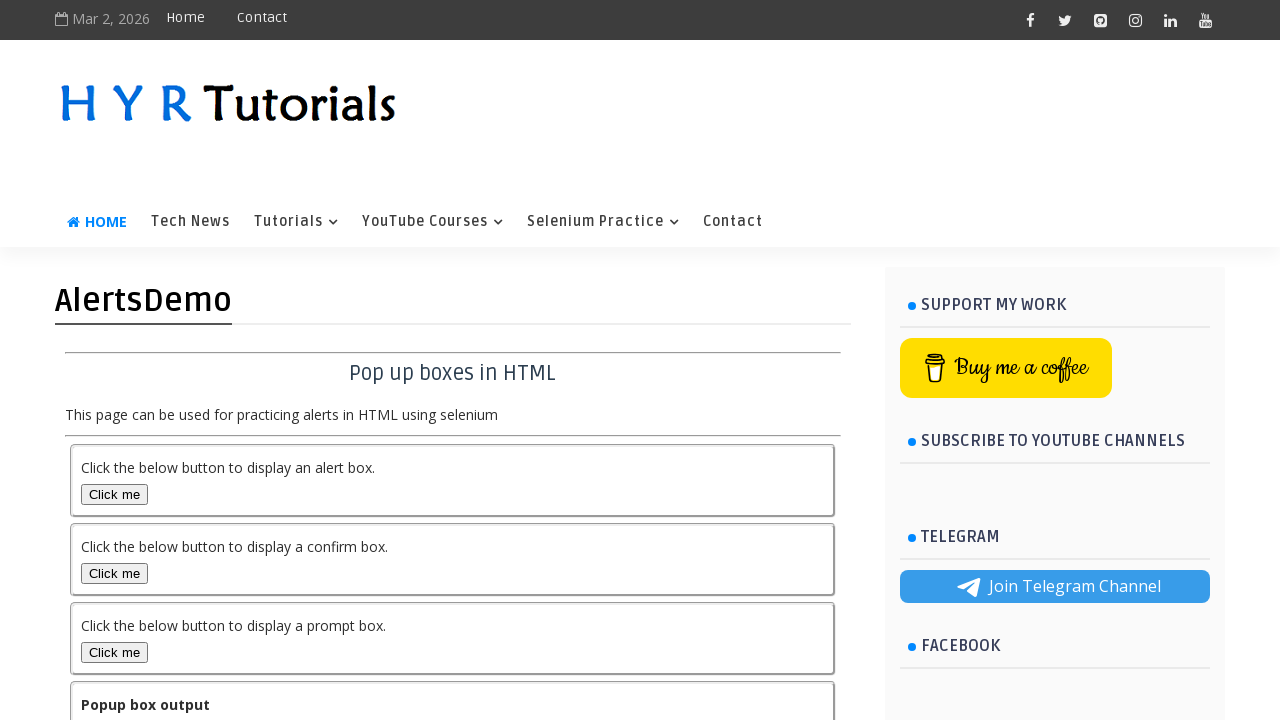

Waited for page title element to load
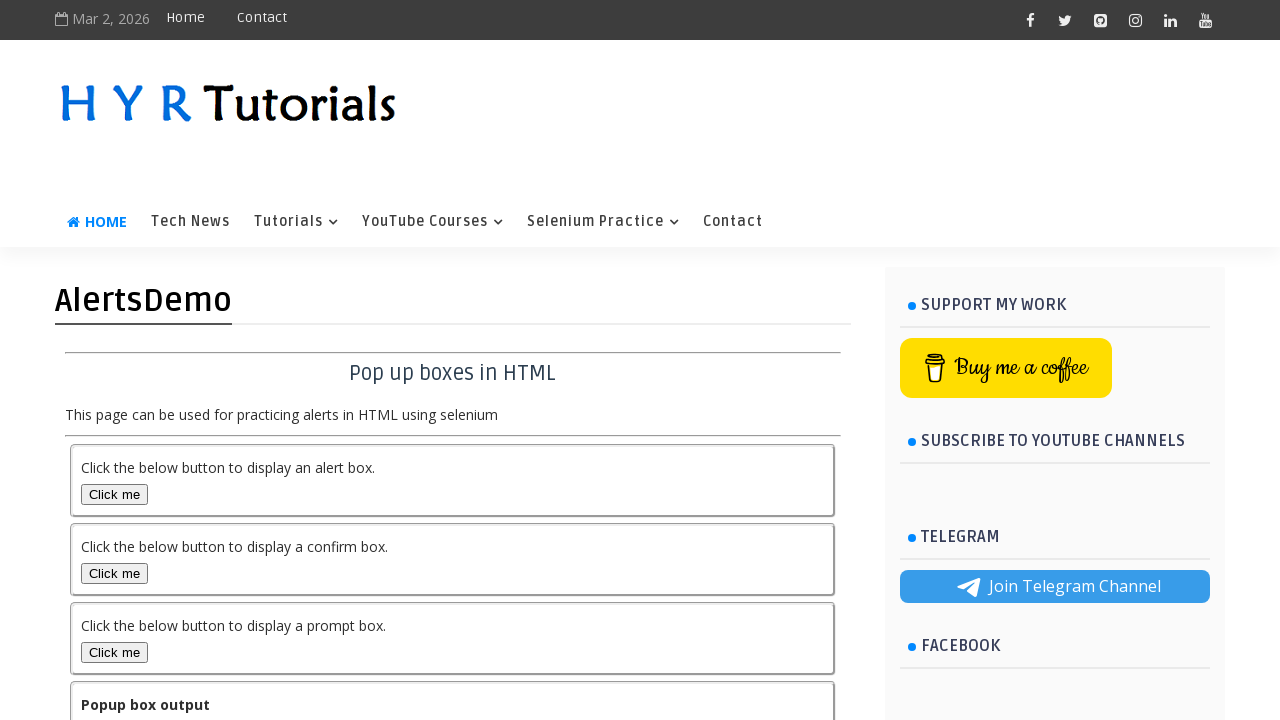

Retrieved title text from new page
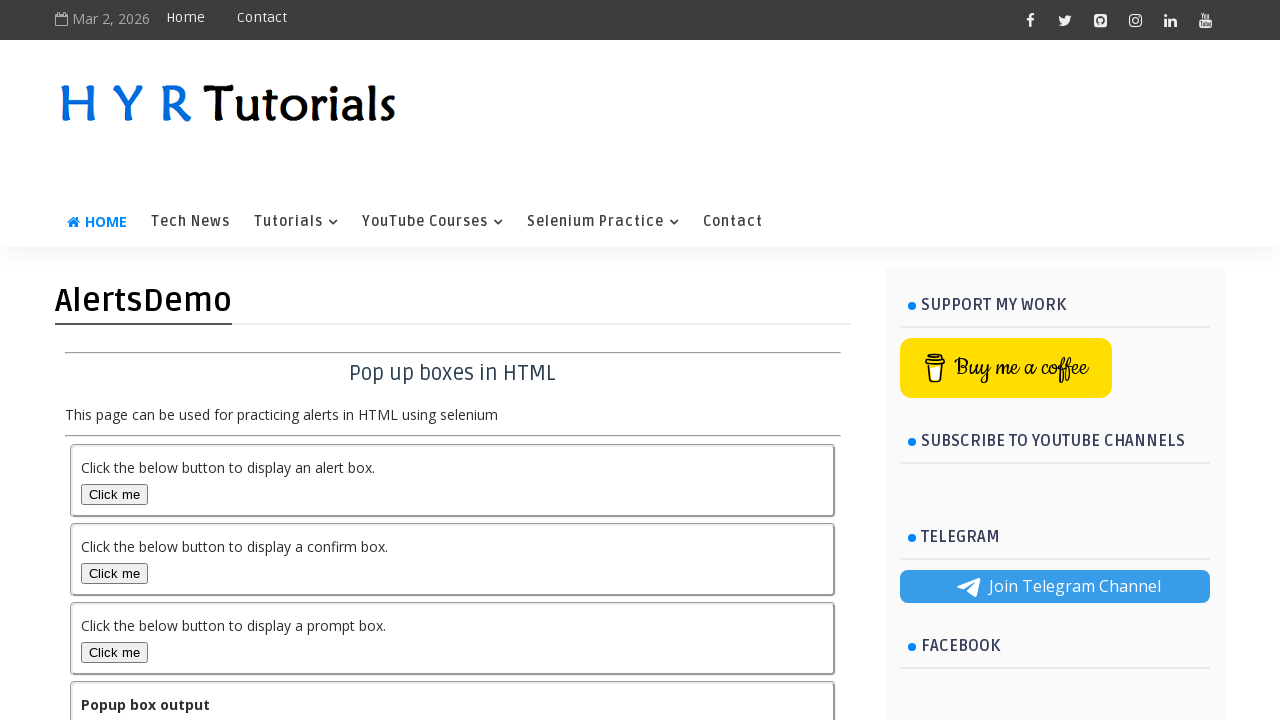

Verified title text is 'AlertsDemo'
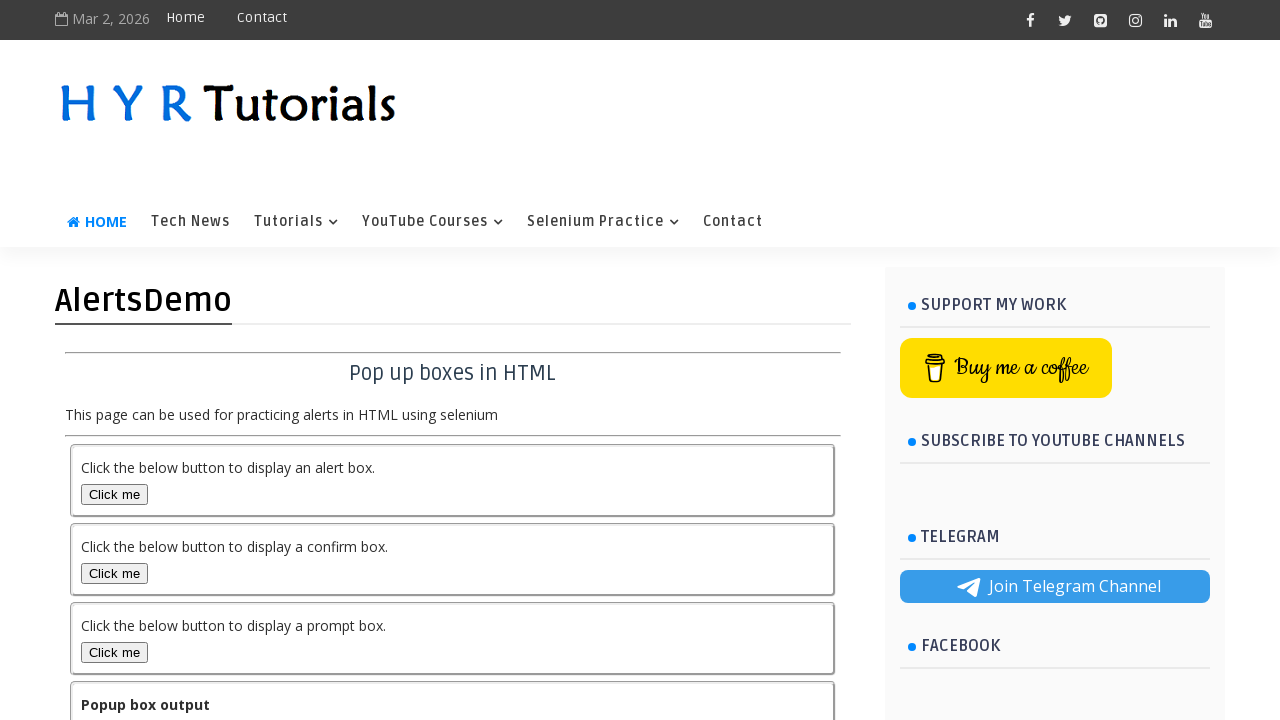

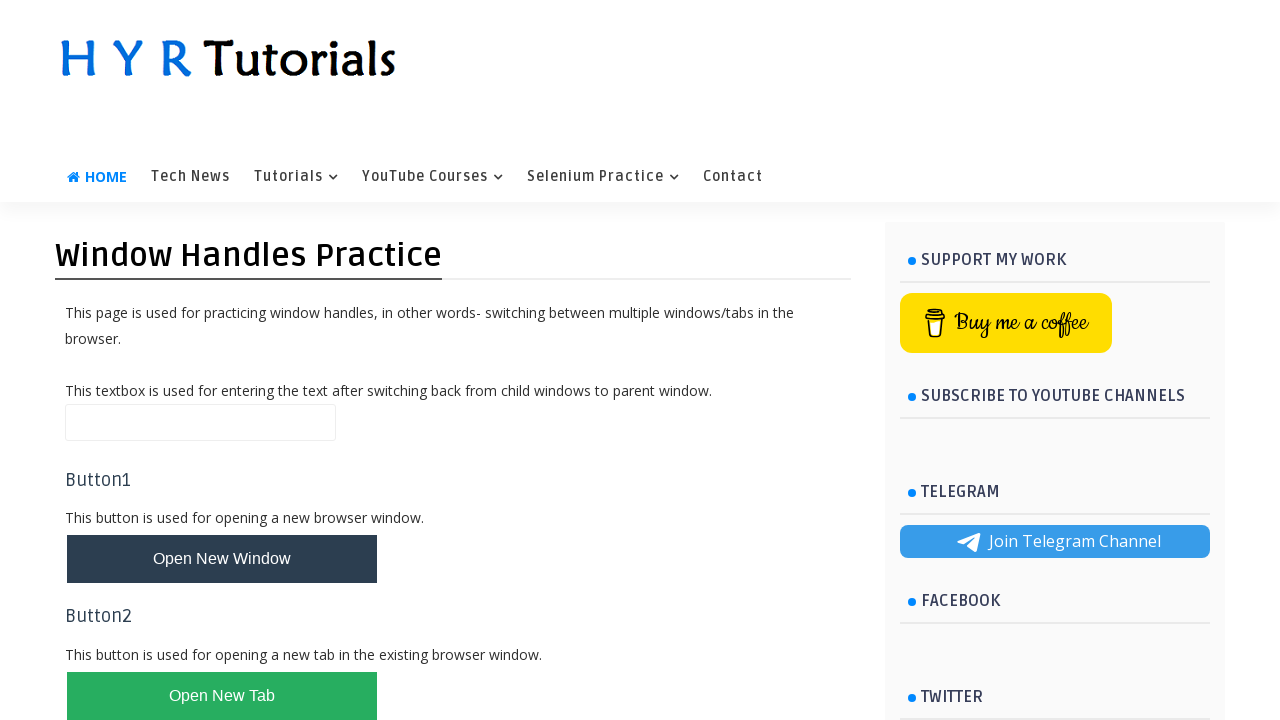